Tests Python.org search functionality by entering a search query and verifying the resulting URL

Starting URL: https://www.python.org

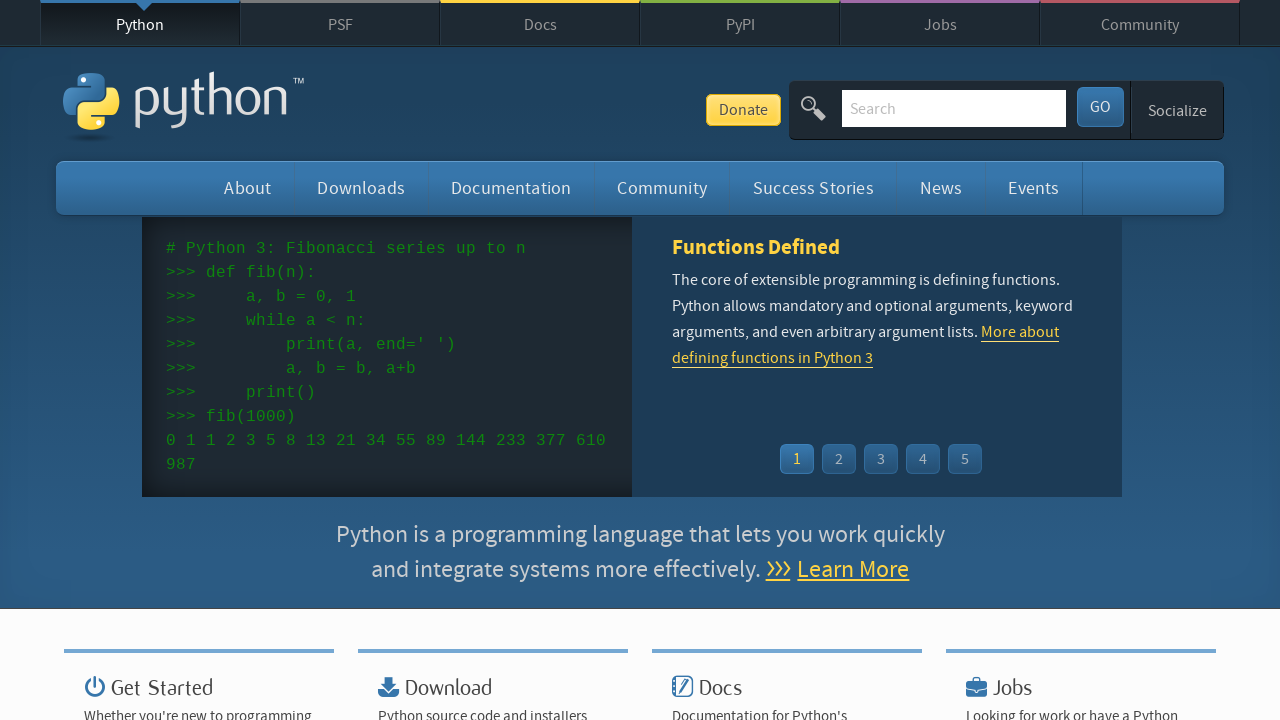

Filled search field with 'getting started with python' on input[name='q']
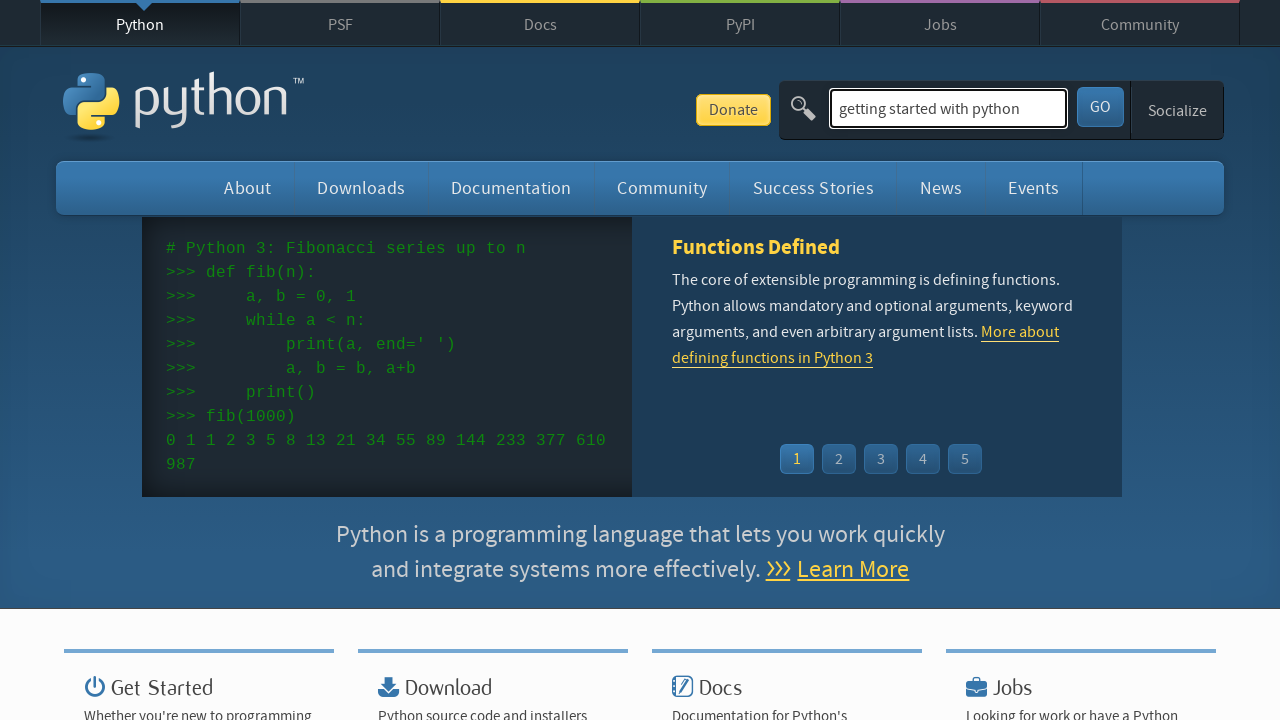

Pressed Enter to submit search query on input[name='q']
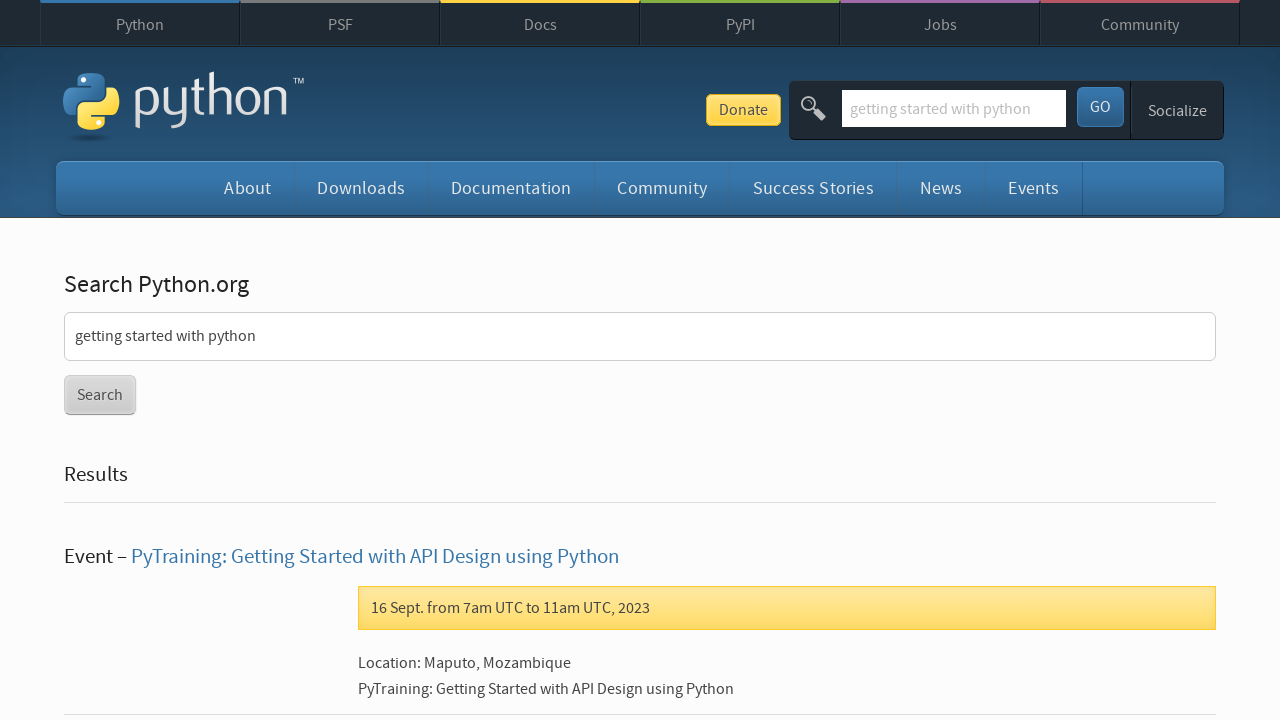

Search results page loaded with correct URL
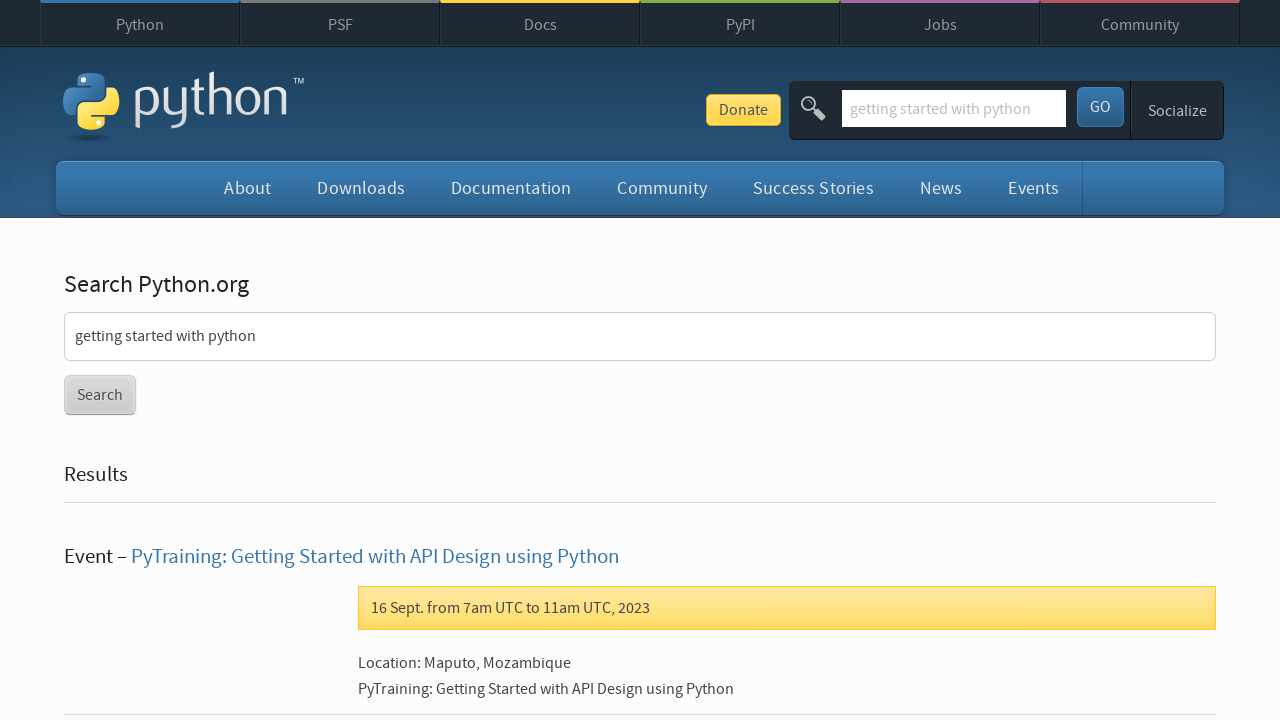

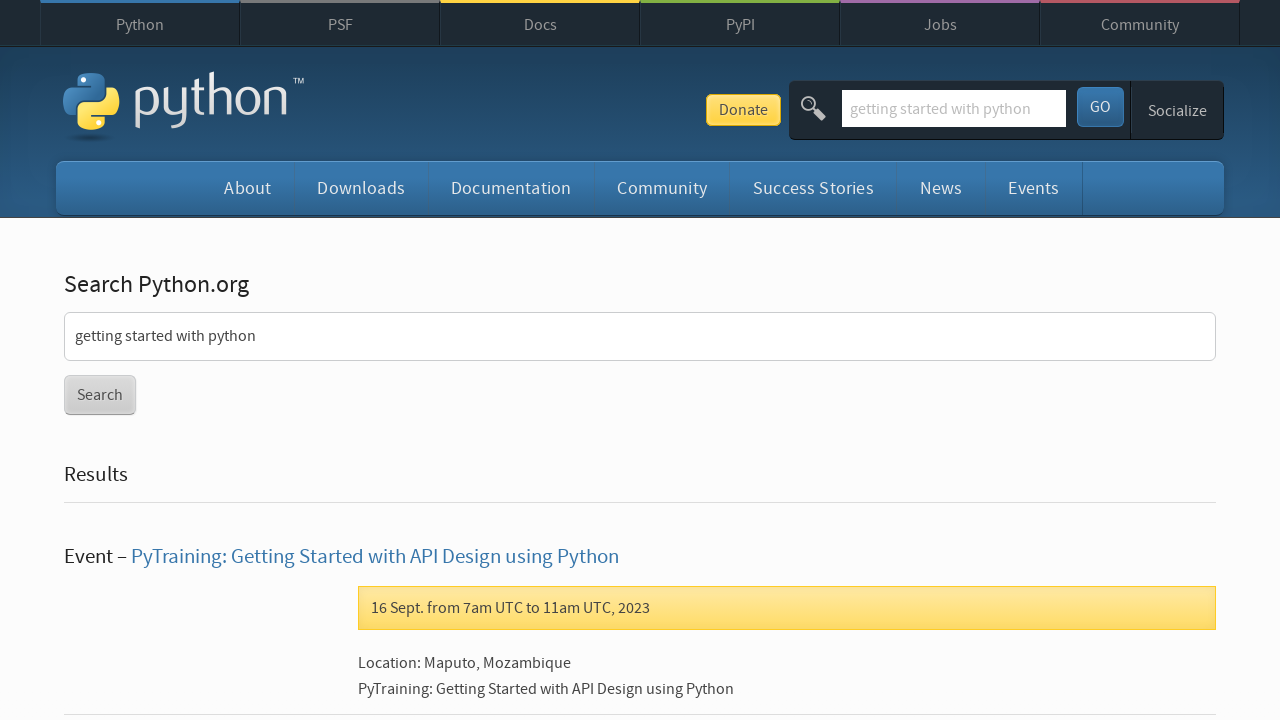